Tests alert handling on a bus booking management page by clicking the search button without entering details, dismissing the resulting alert, and verifying an instructional label is displayed.

Starting URL: https://www.meghanabus.in/manage-bookings.html

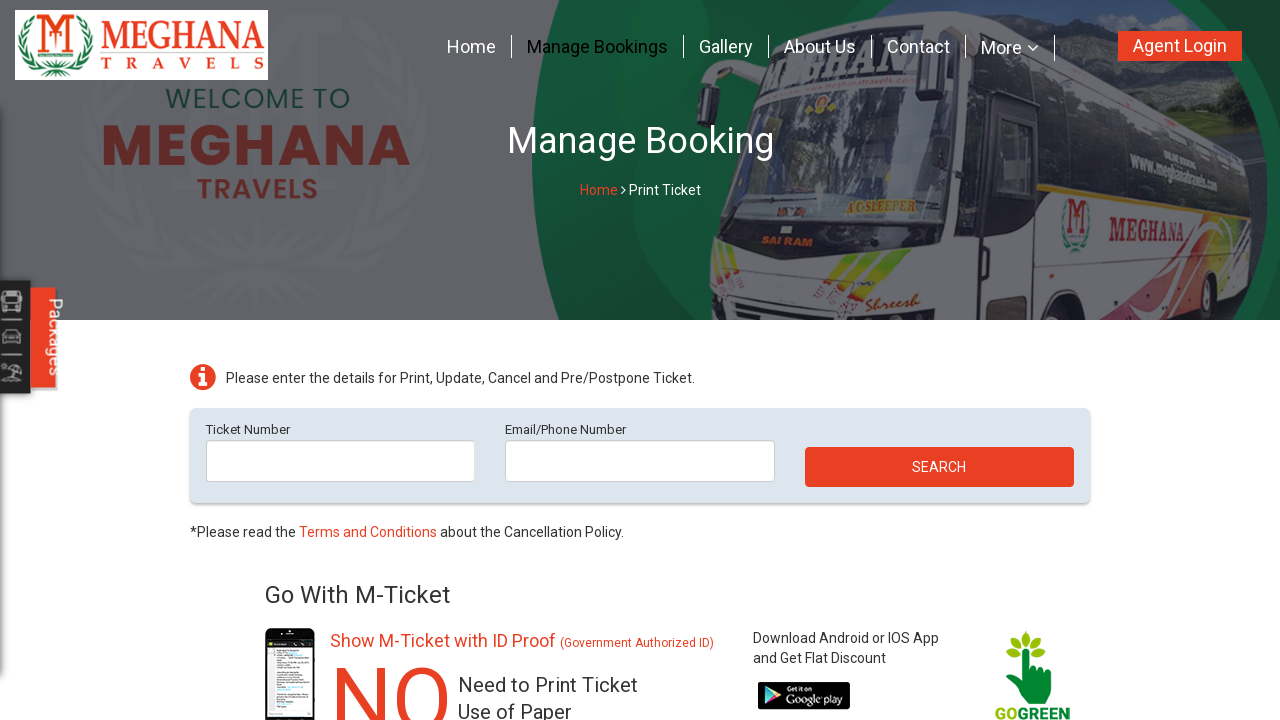

Clicked manage booking link at (597, 46) on a[href='manage-bookings.html']
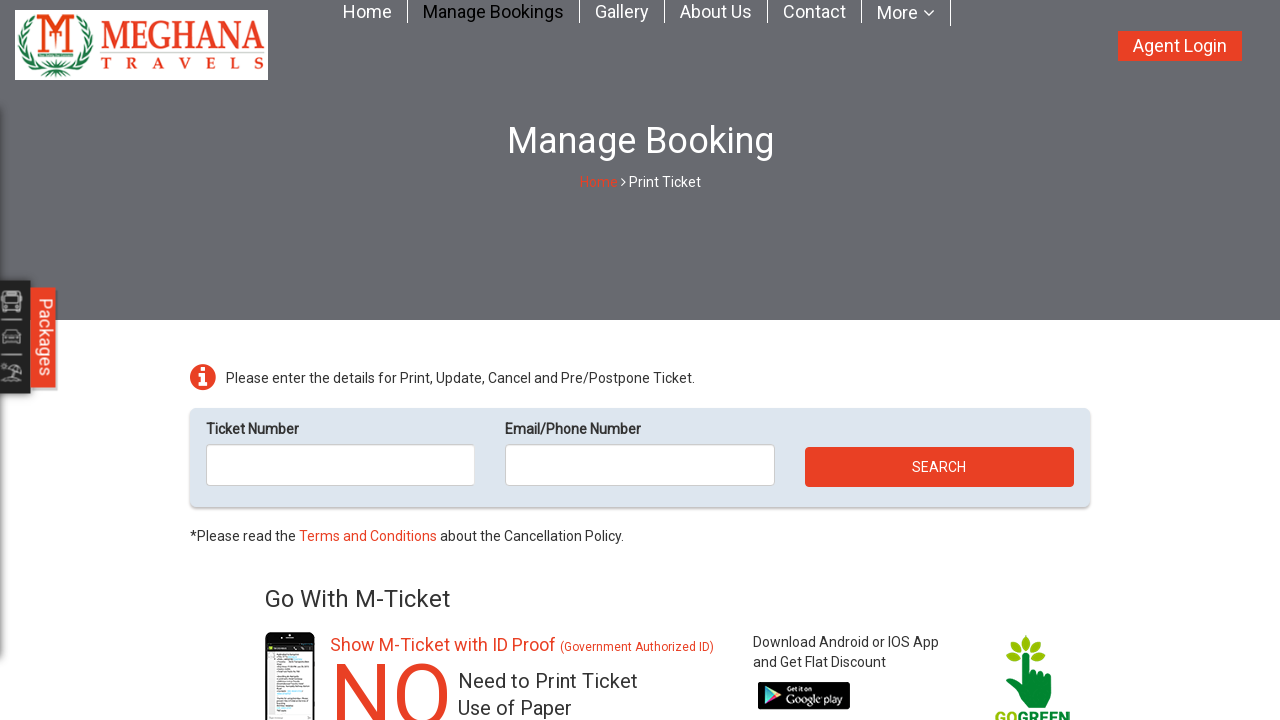

Page loaded (networkidle state reached)
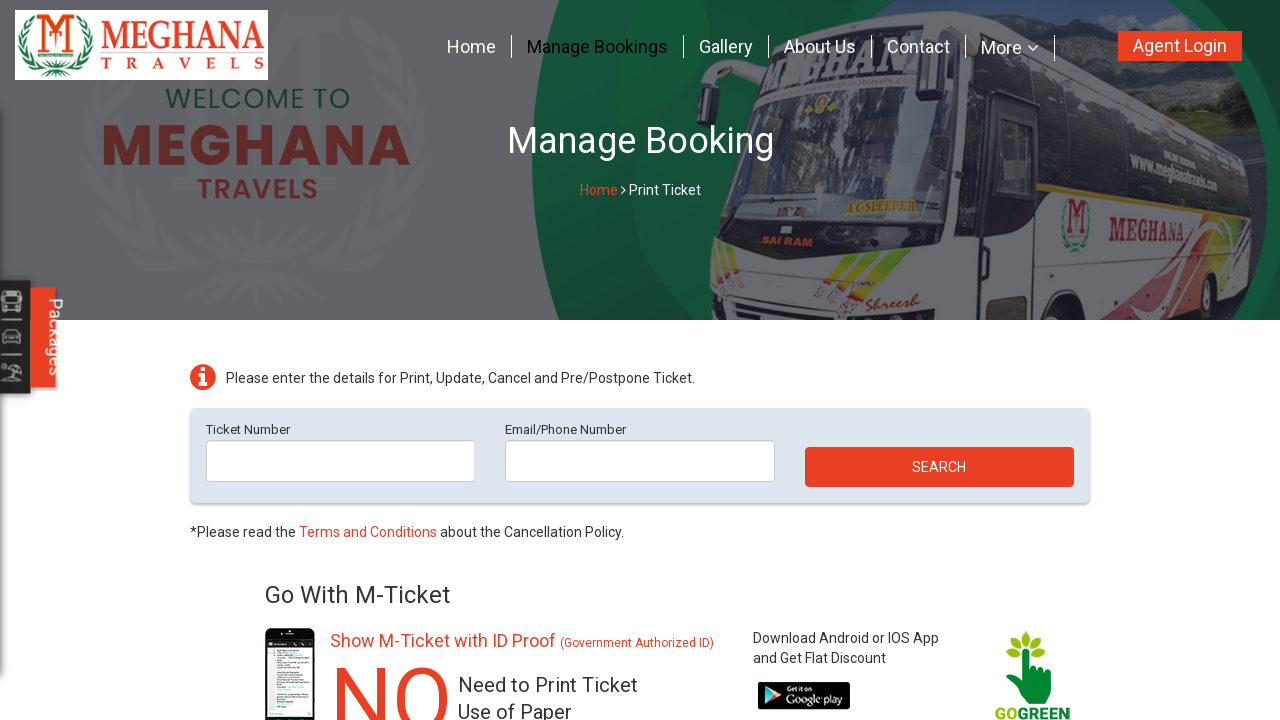

Clicked search button without entering booking details at (939, 467) on button[type='submit']
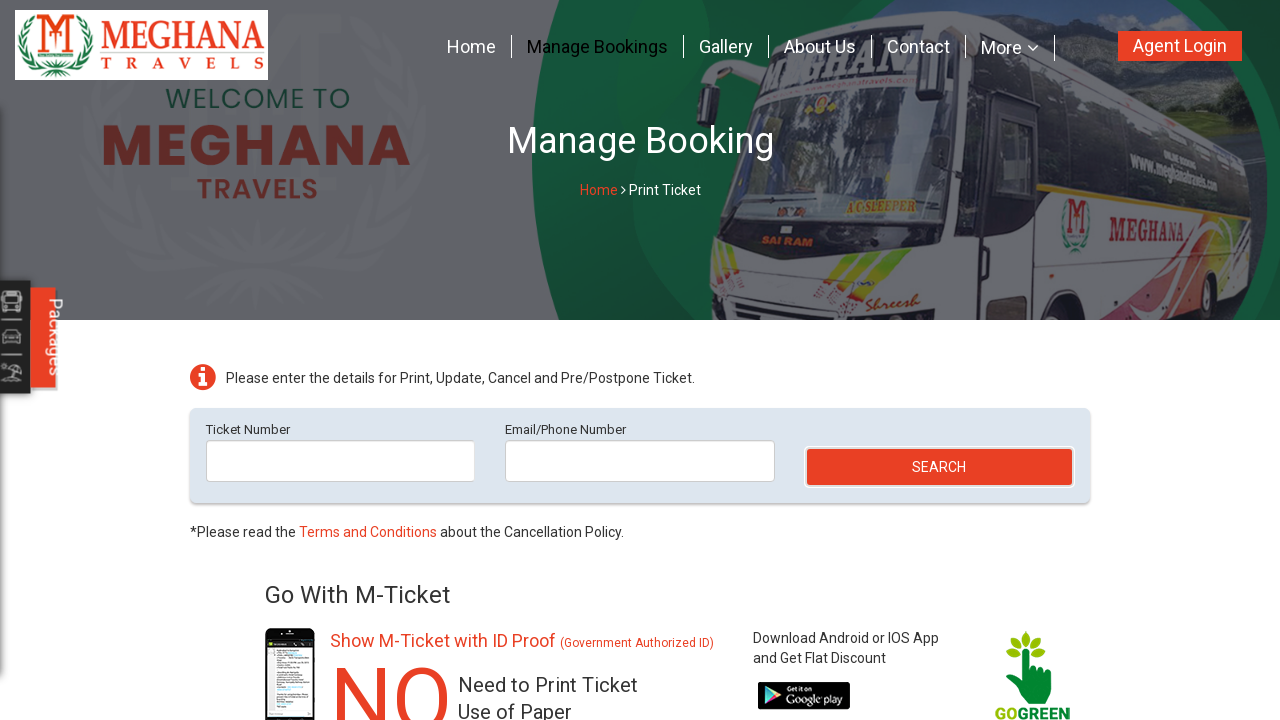

Set up alert dialog handler to dismiss alerts
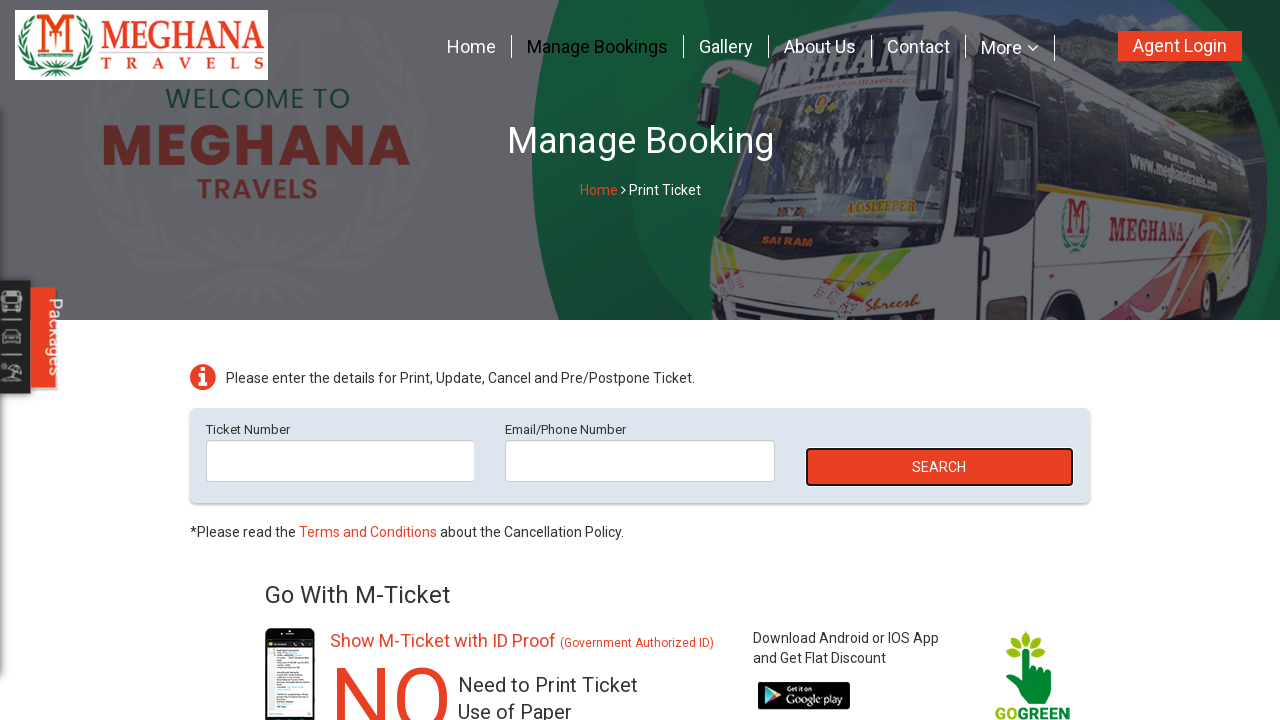

Waited for alert dialog to appear and be dismissed
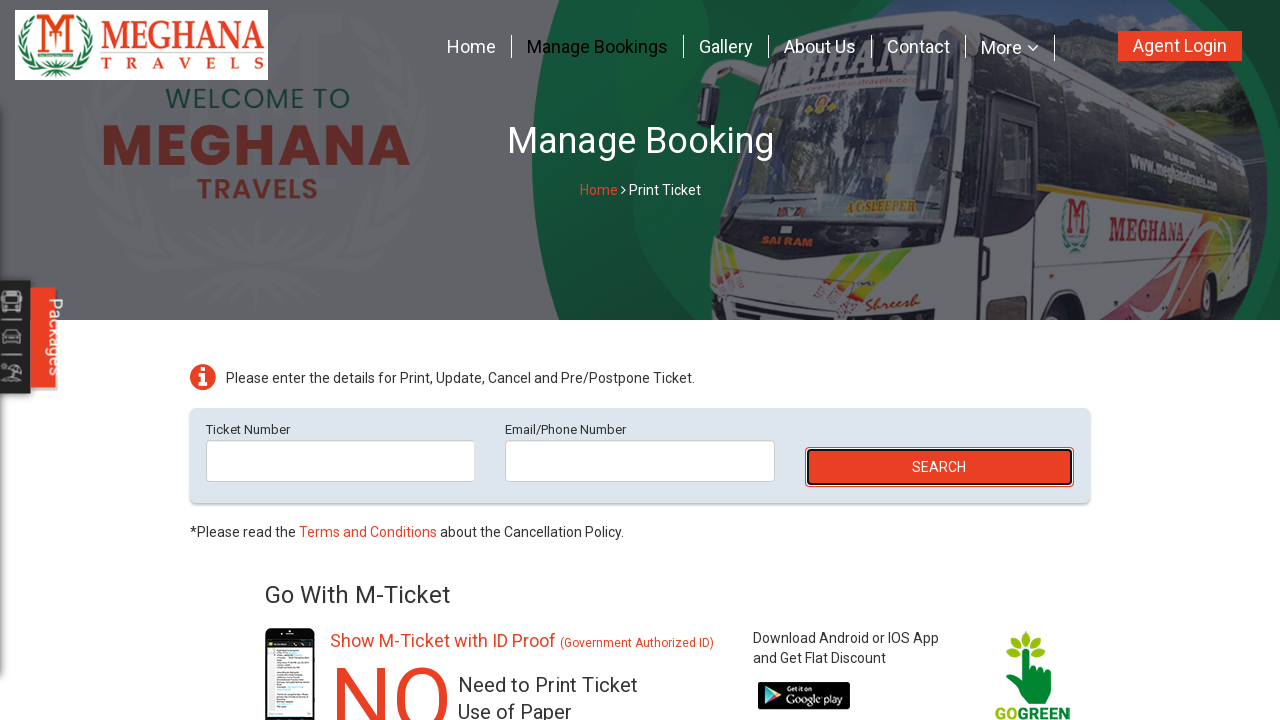

Located instructional label element
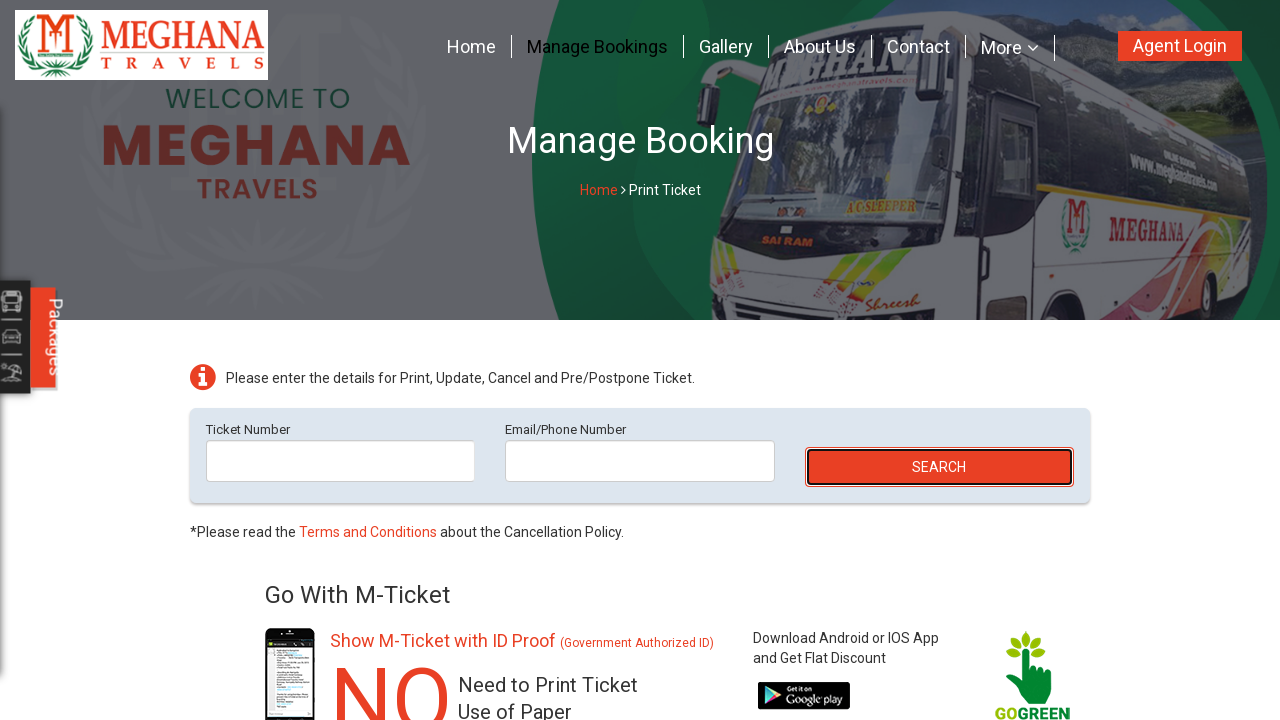

Verified instructional label is visible on the page
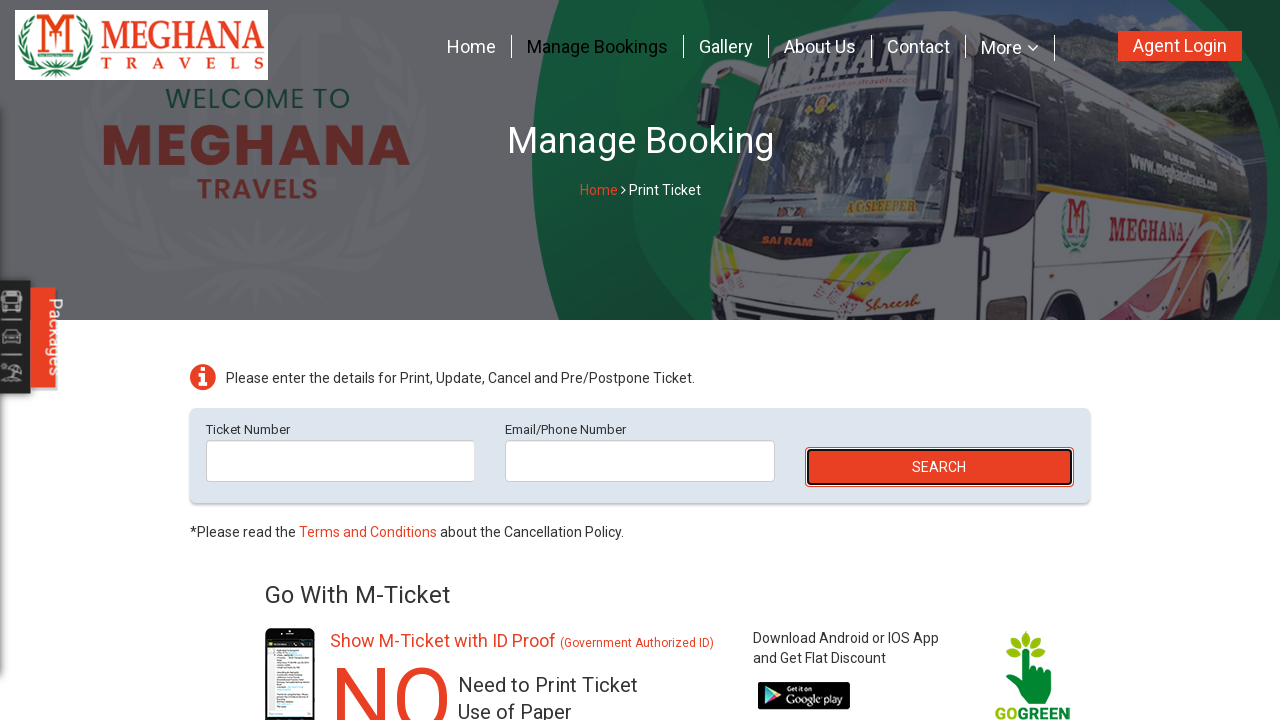

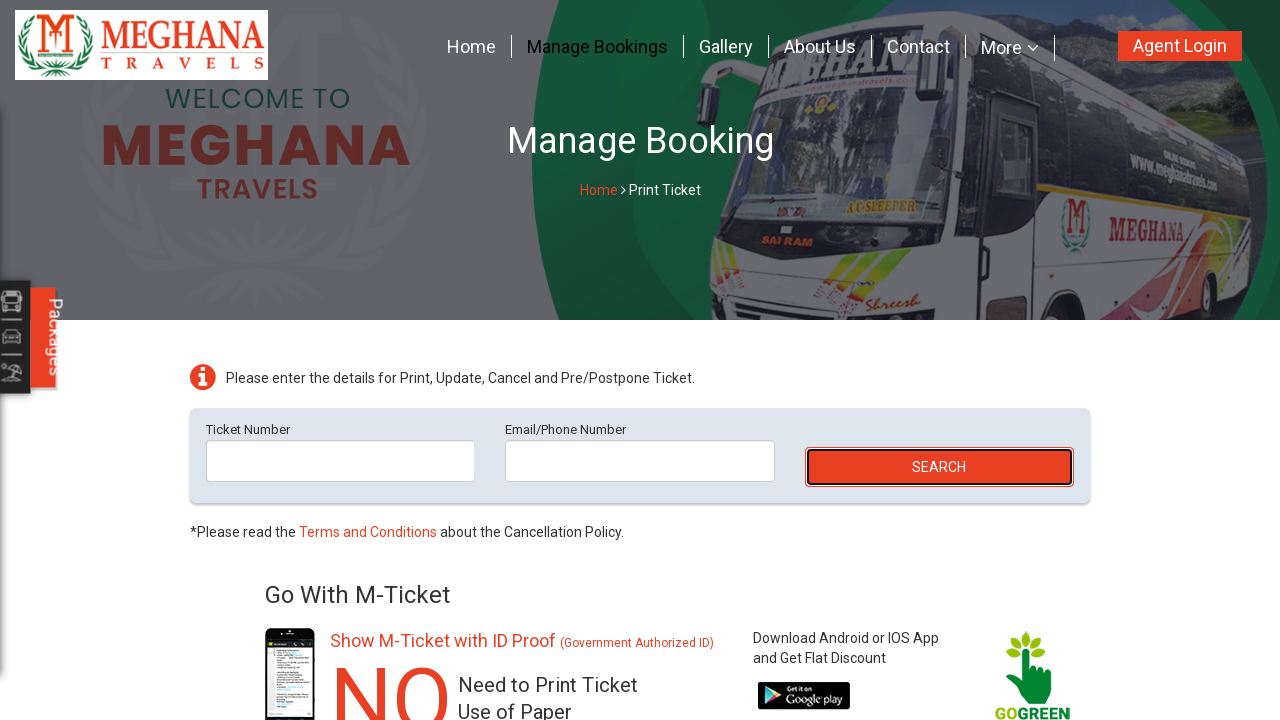